Tests drag and drop functionality on jQuery UI demo page by dragging an element and dropping it onto a target area, verifying the visual feedback changes

Starting URL: https://jqueryui.com/droppable/

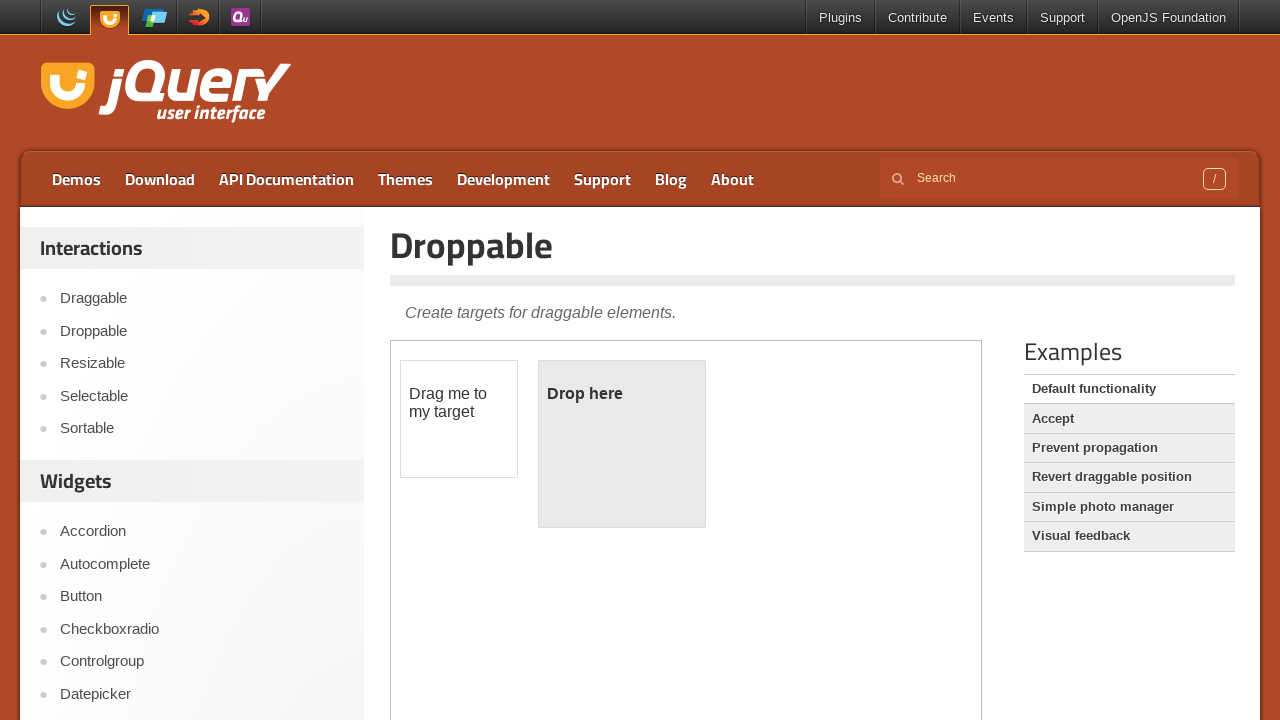

Located the demo iframe for droppable functionality
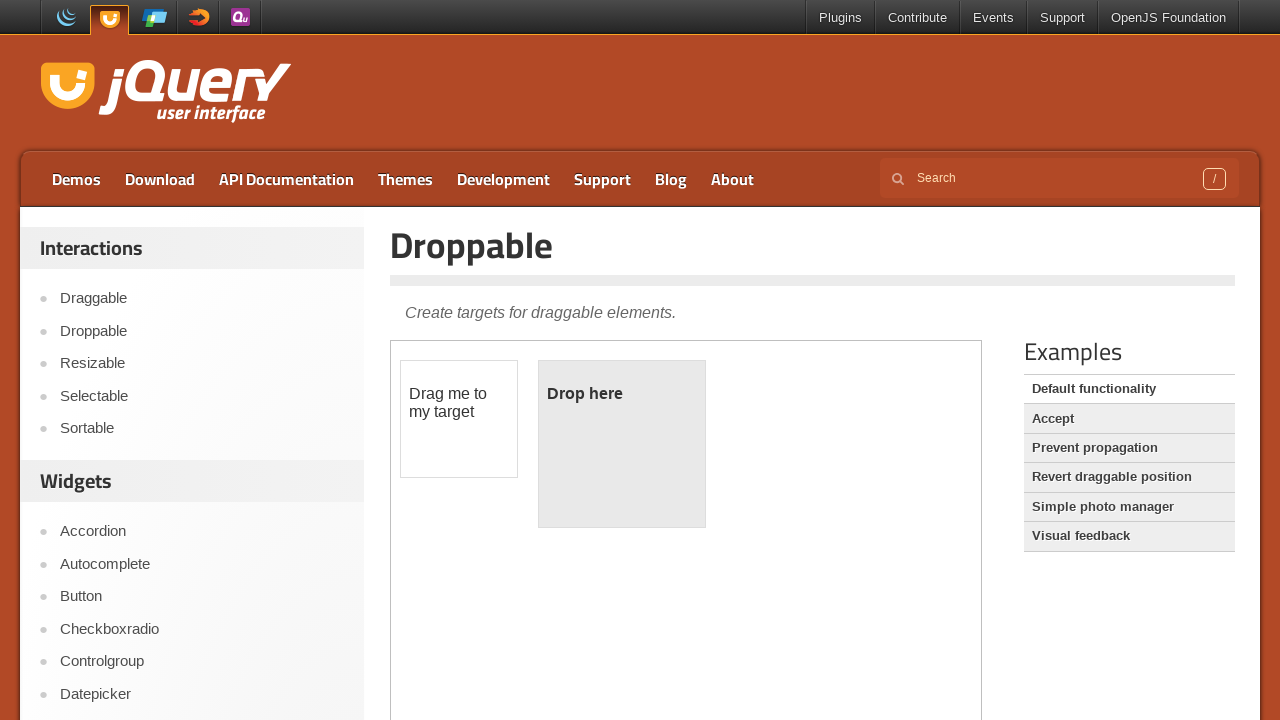

Located the draggable element within iframe
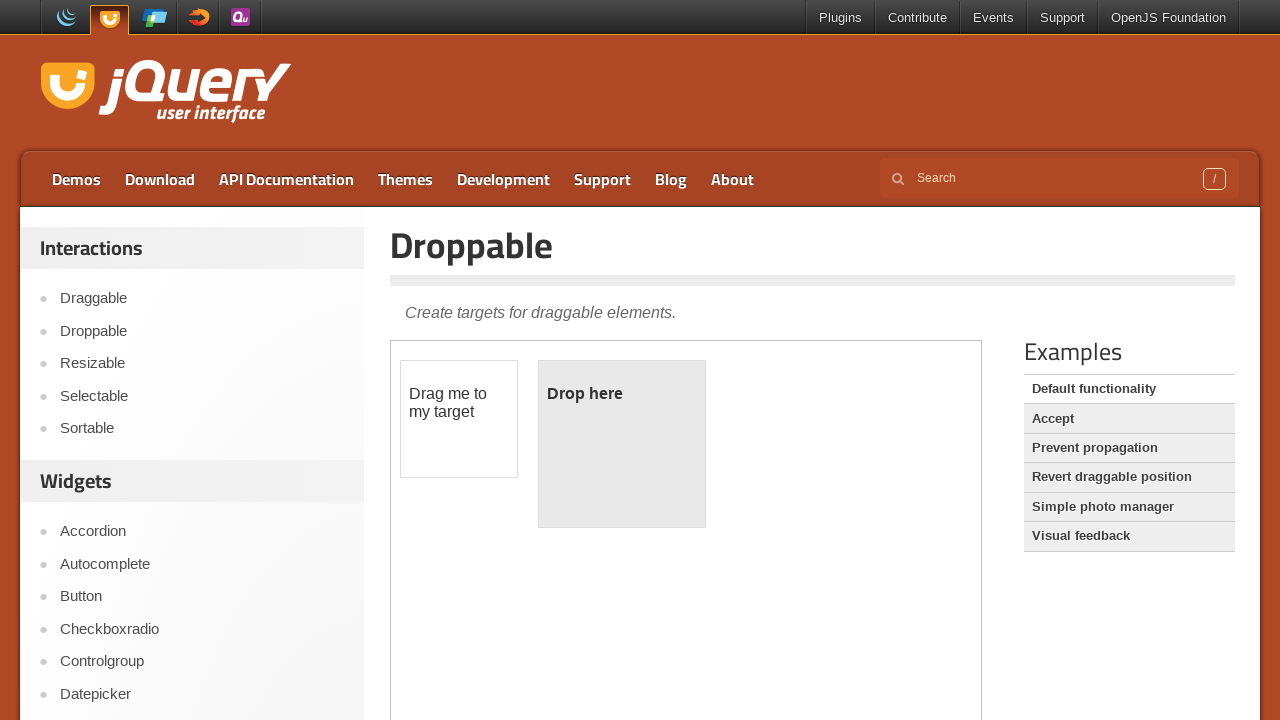

Located the droppable target element within iframe
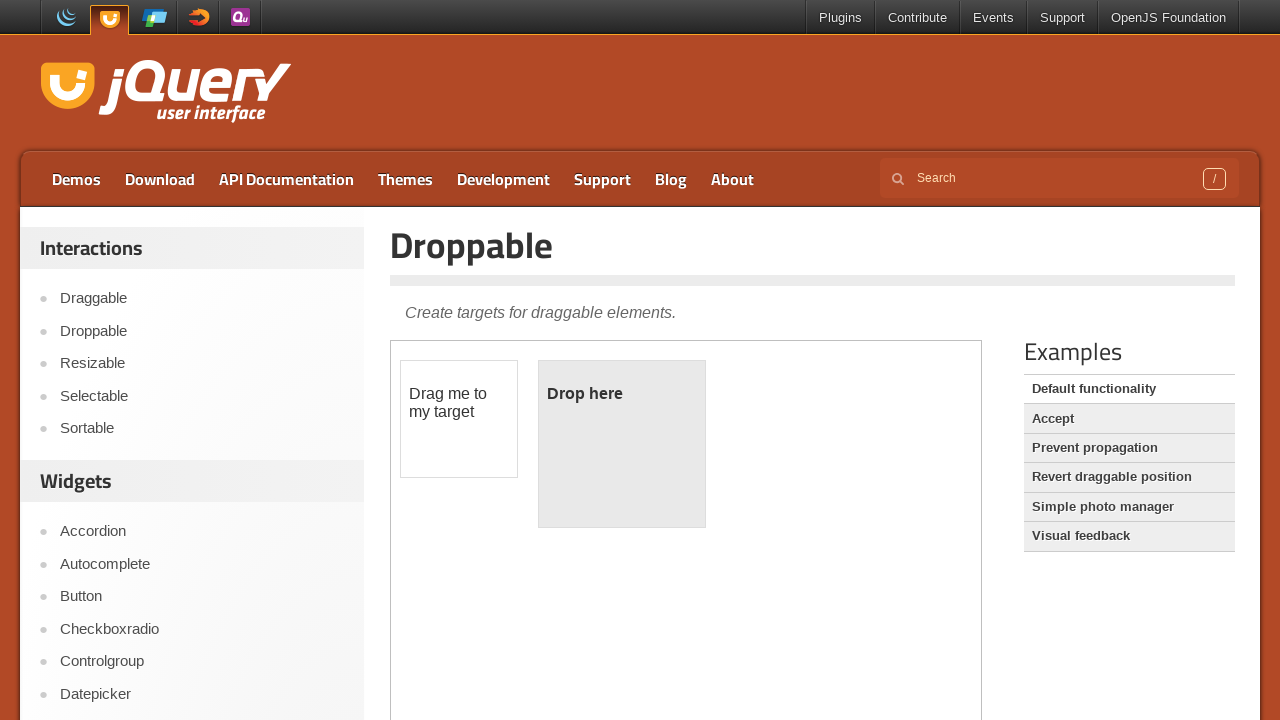

Retrieved initial background color of drop element
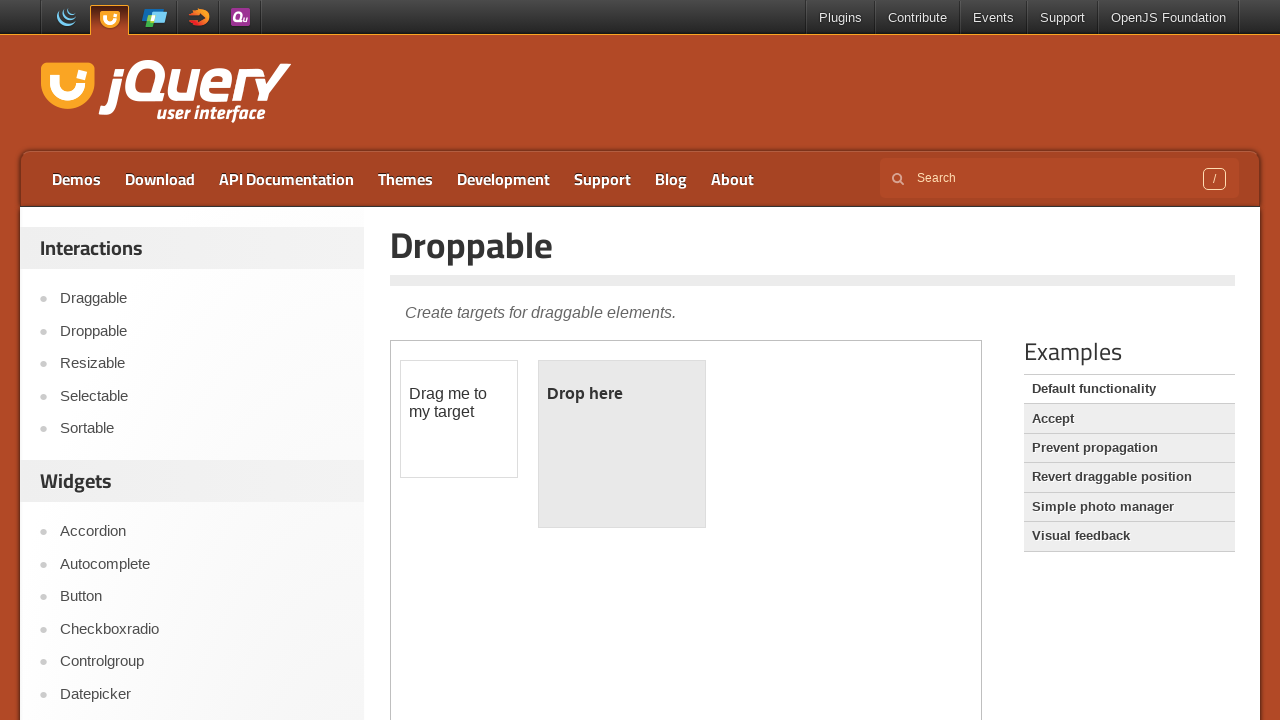

Retrieved initial text content of drop element
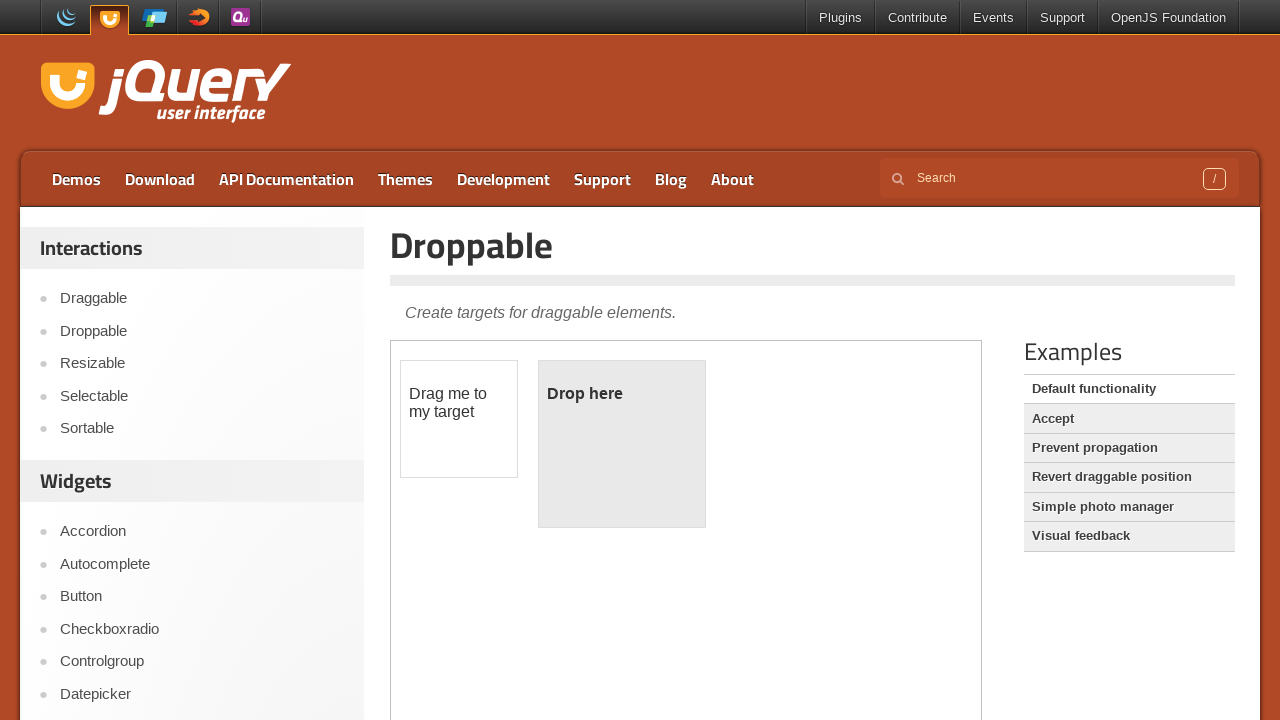

Dragged and dropped the draggable element onto the drop target at (622, 444)
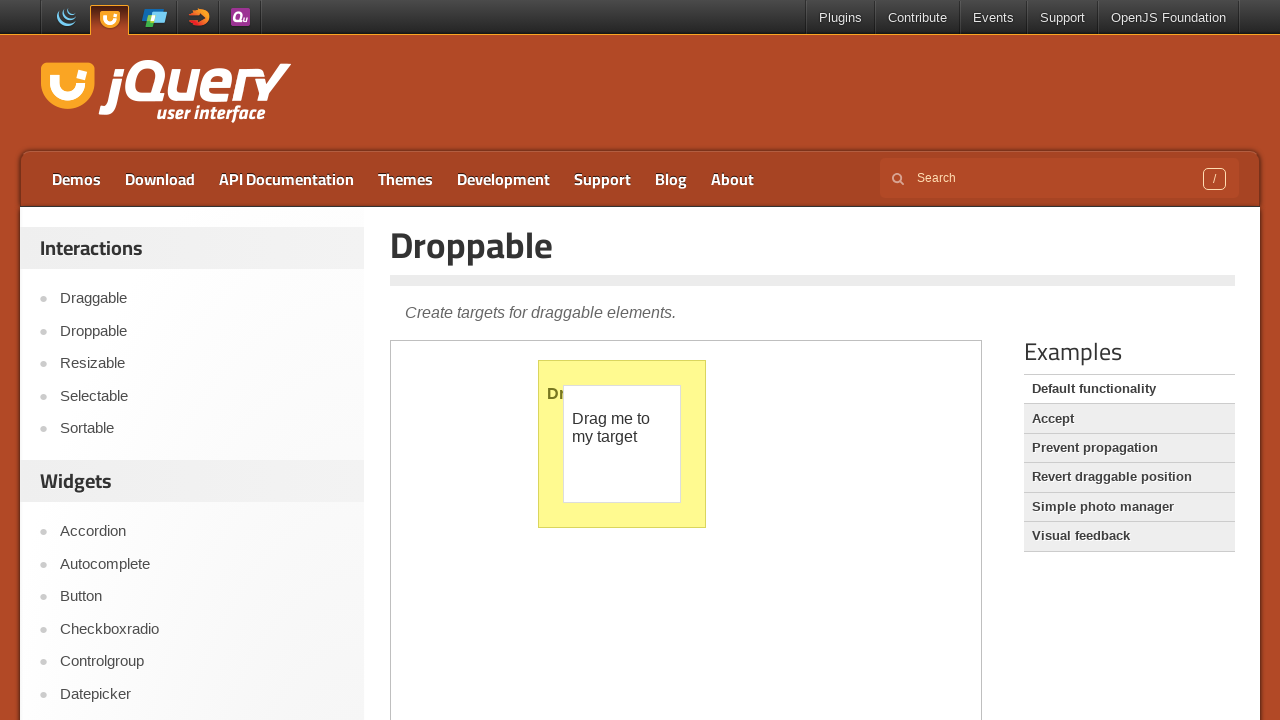

Retrieved background color of drop element after drag and drop
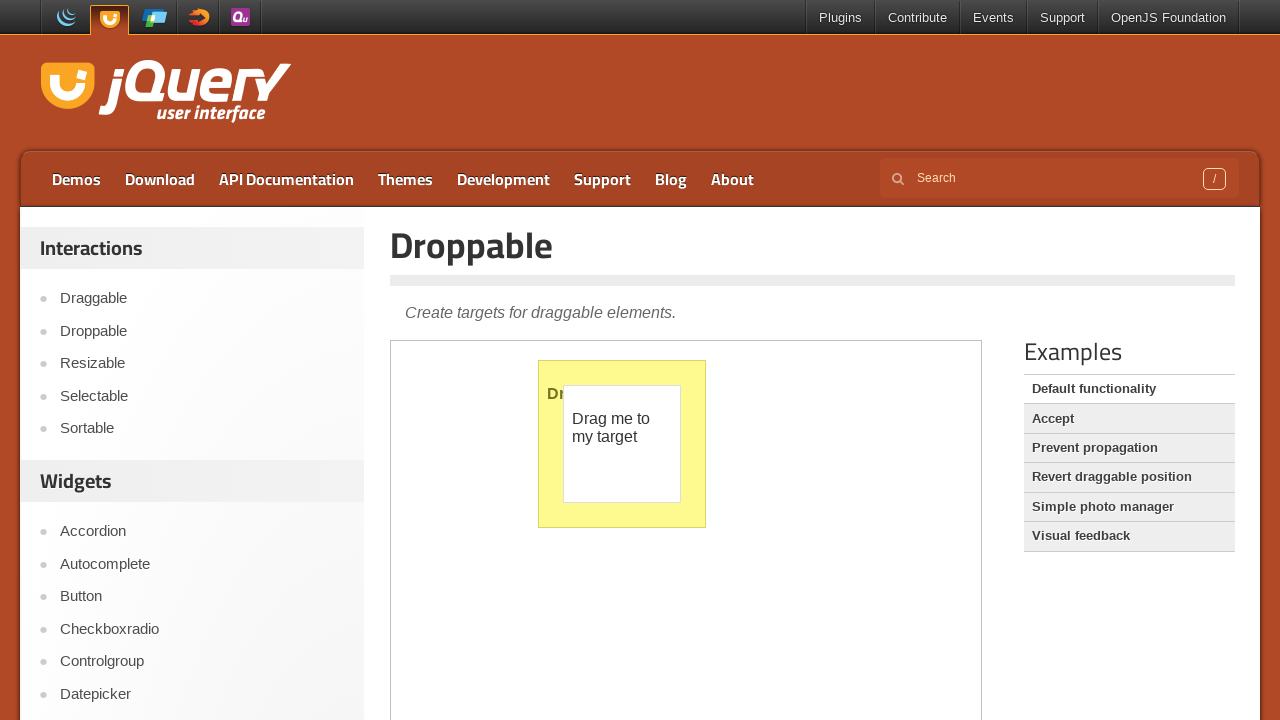

Retrieved text content of drop element after drag and drop
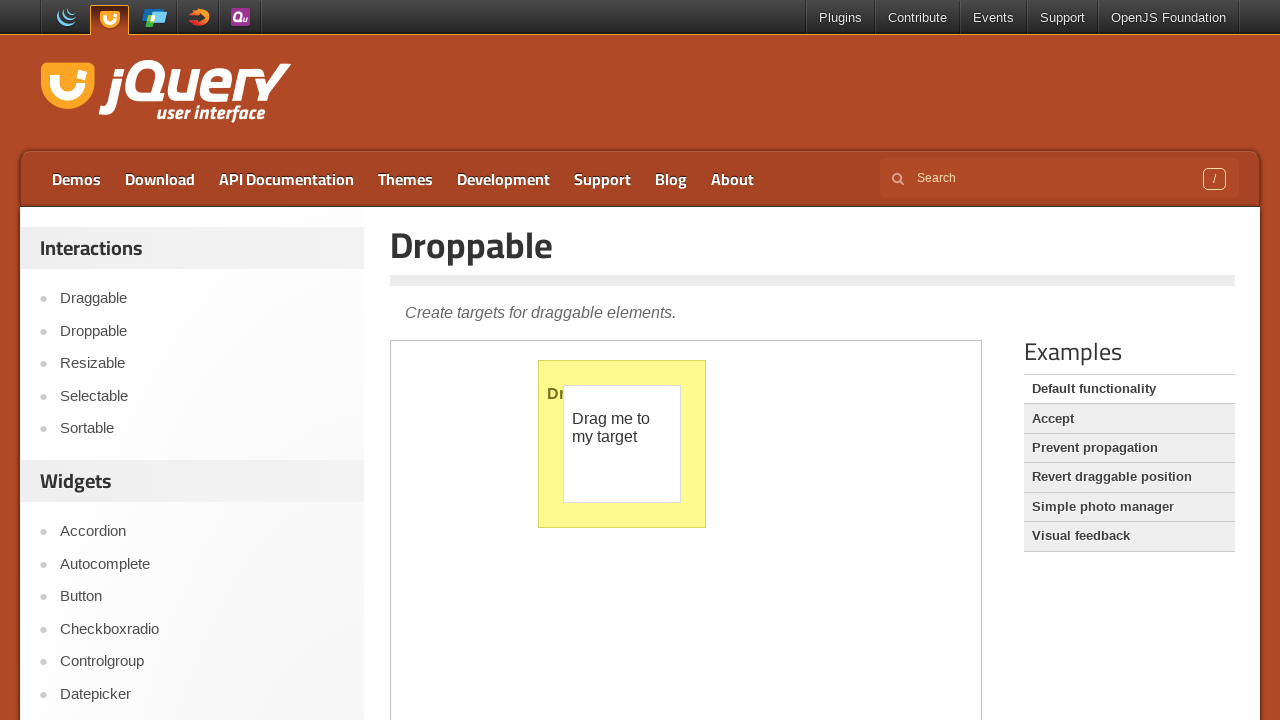

Verified that drop element background color changed after drag and drop
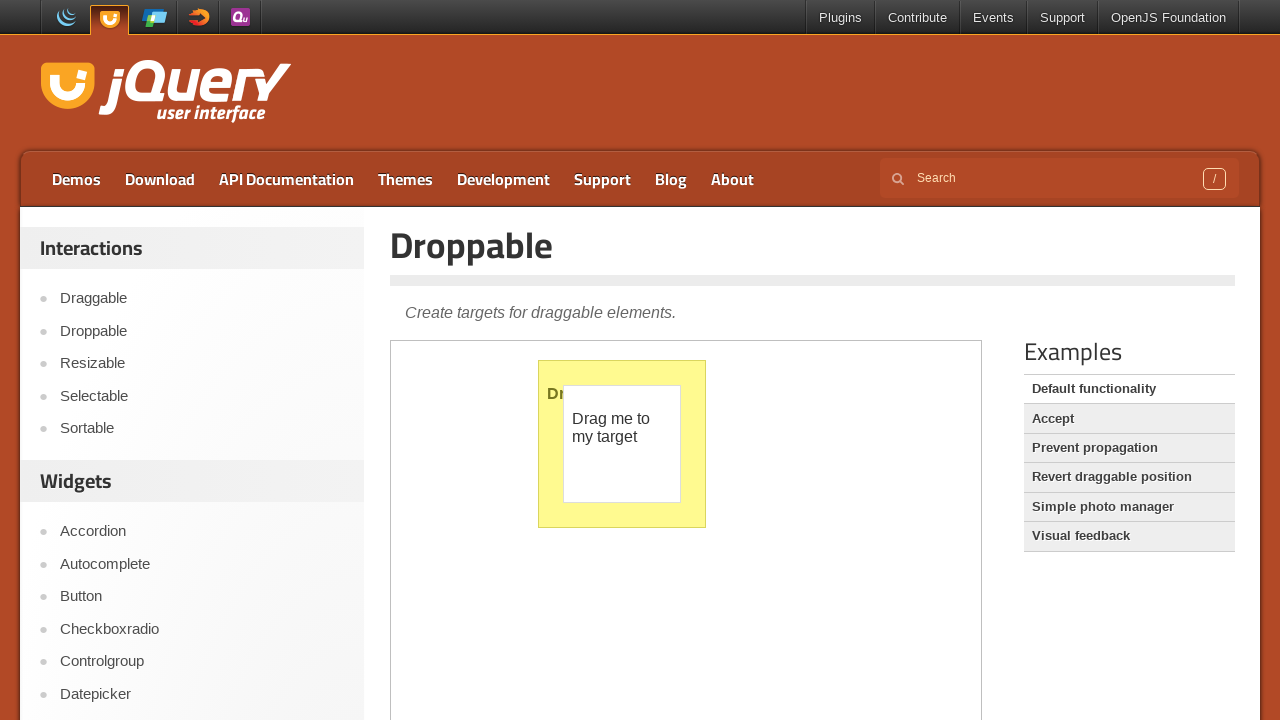

Verified that drop element text content changed after drag and drop
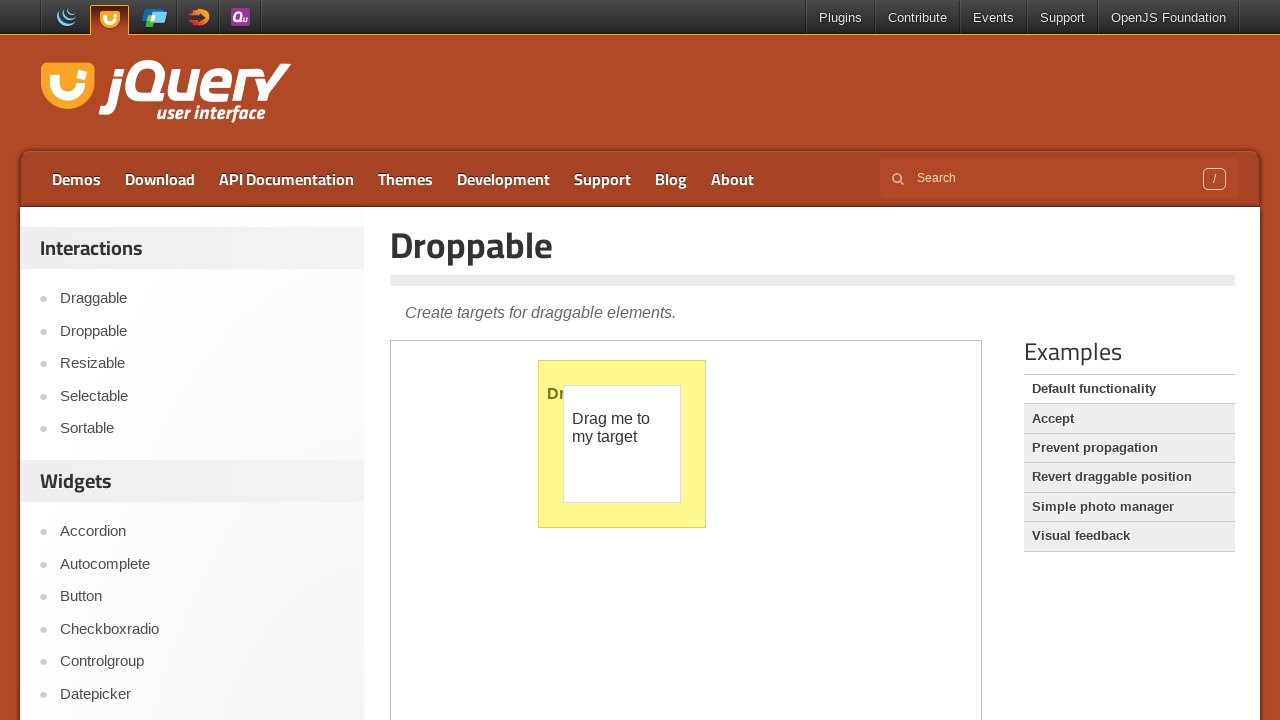

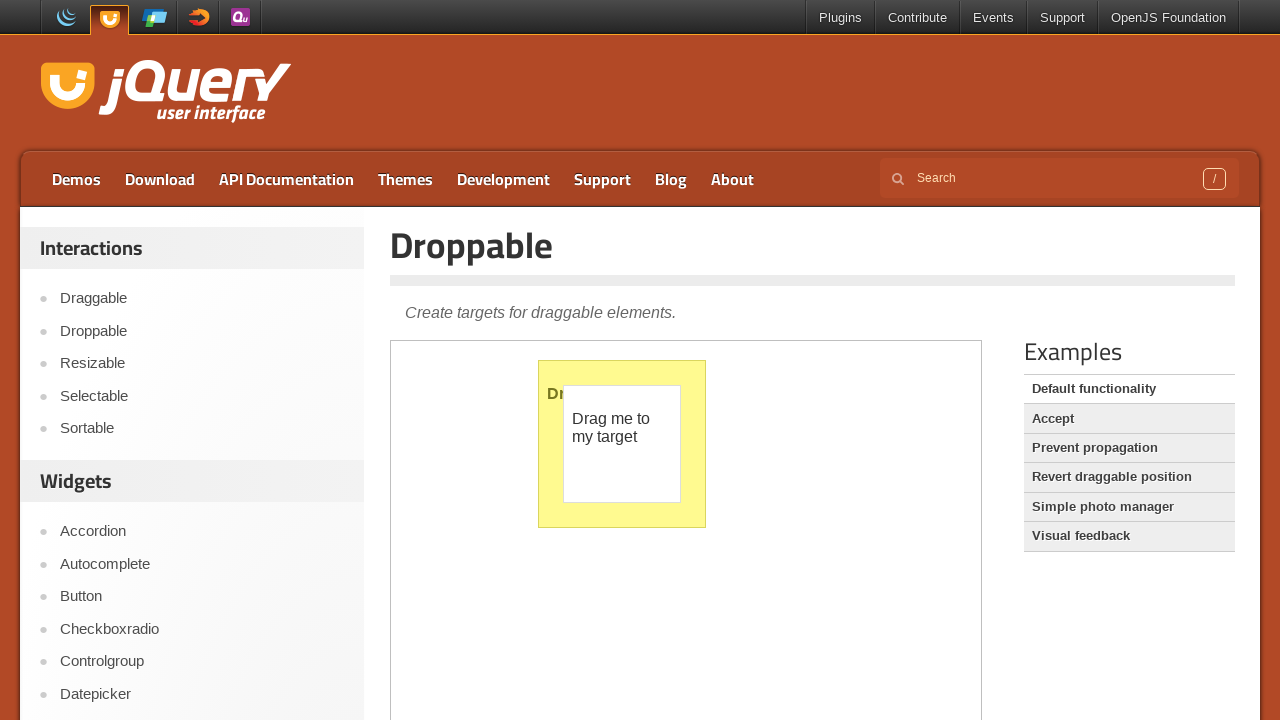